Tests the first step of registration by filling in a zip code and continuing to the next page

Starting URL: https://www.sharelane.com/cgi-bin/register.py

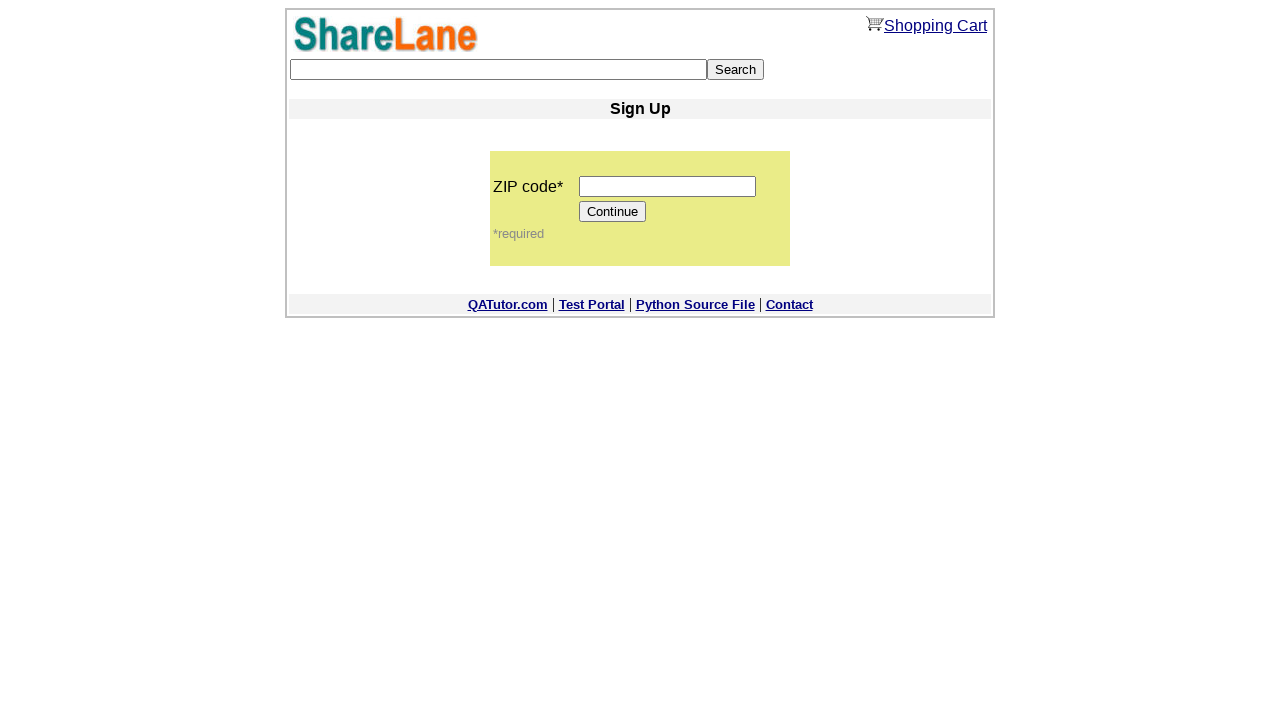

Filled zip code field with '55555' on input[name='zip_code']
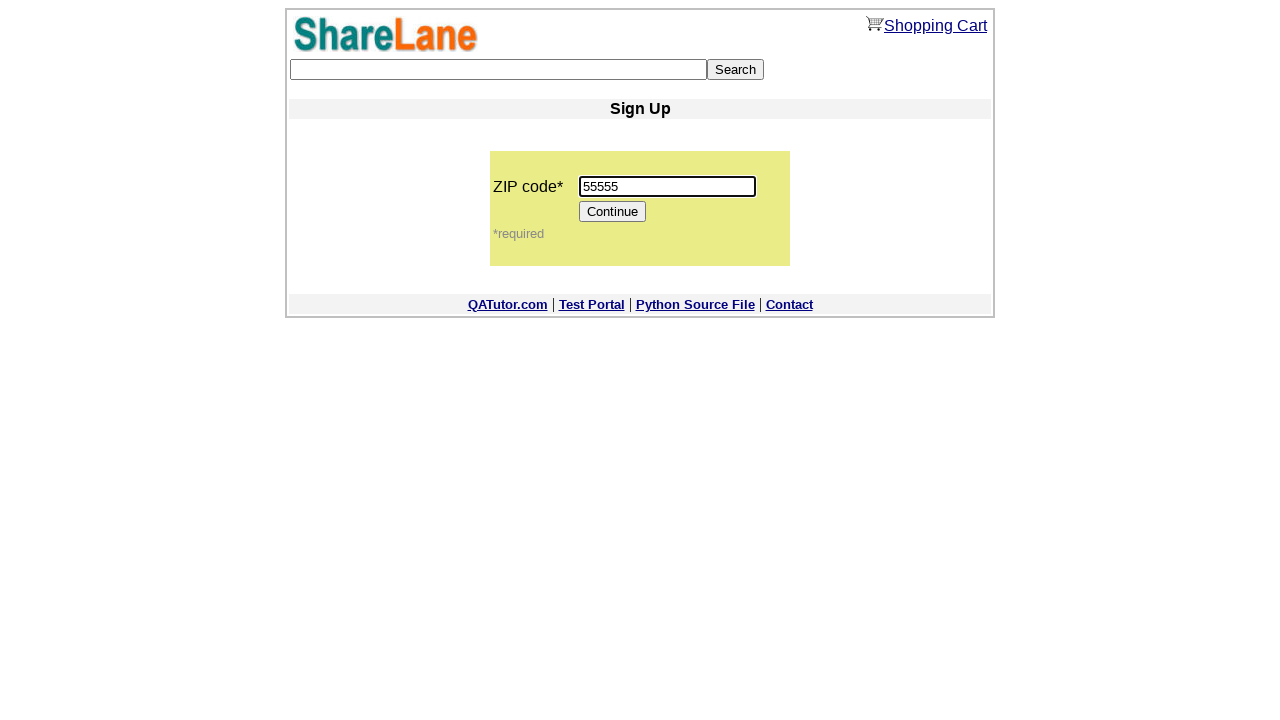

Clicked Continue button to proceed to next registration step at (613, 212) on input[value='Continue']
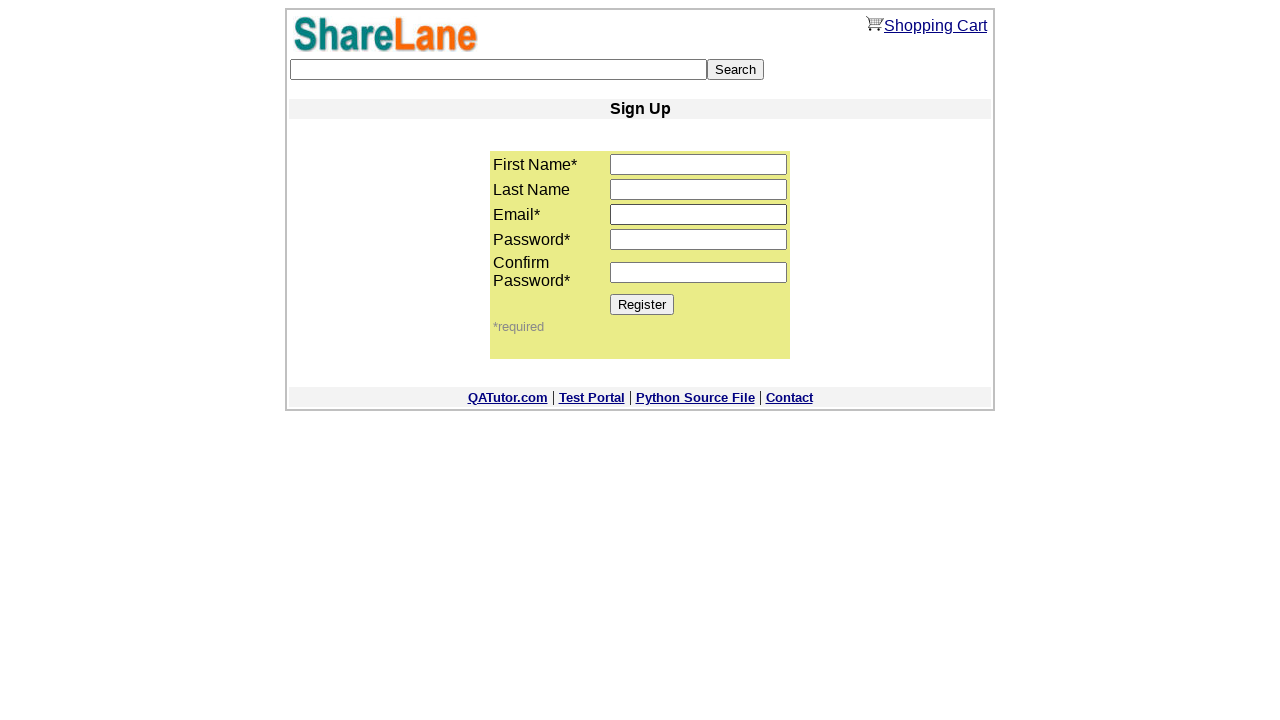

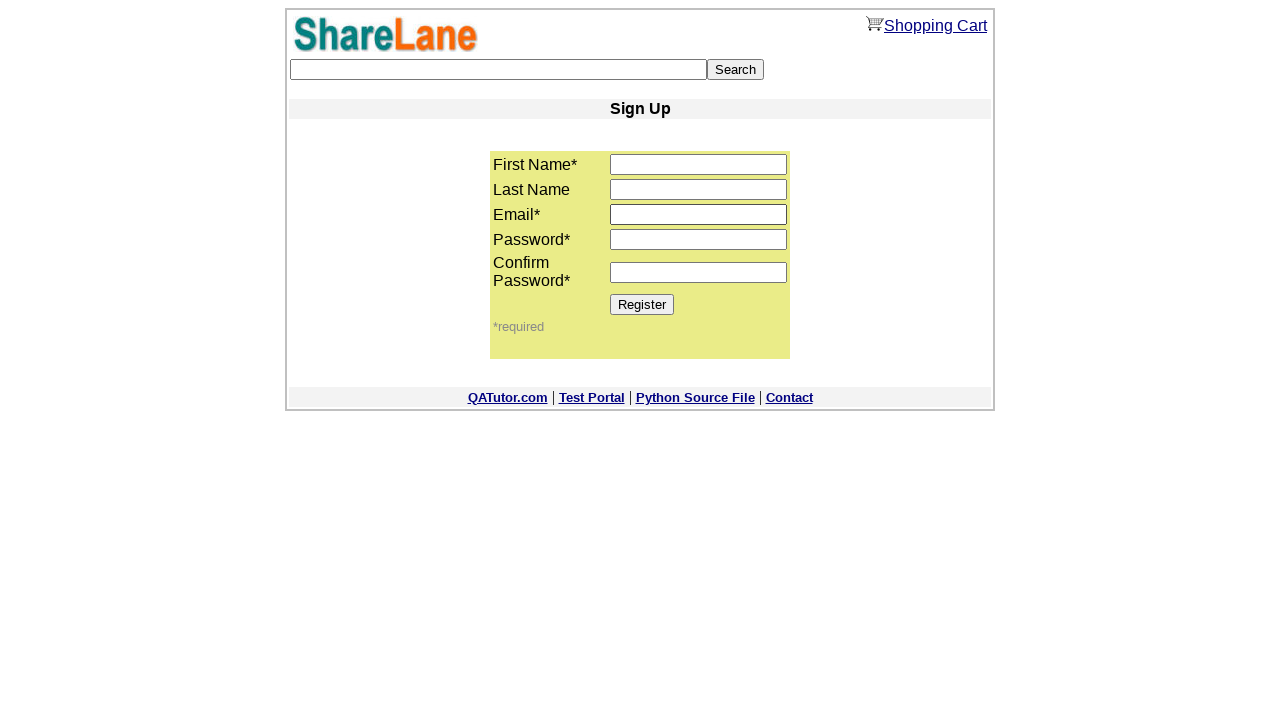